Tests the Senior Citizen Discount checkbox on a dropdown practice page by verifying it is initially unchecked, clicking it, and then verifying it becomes checked.

Starting URL: https://rahulshettyacademy.com/dropdownsPractise/

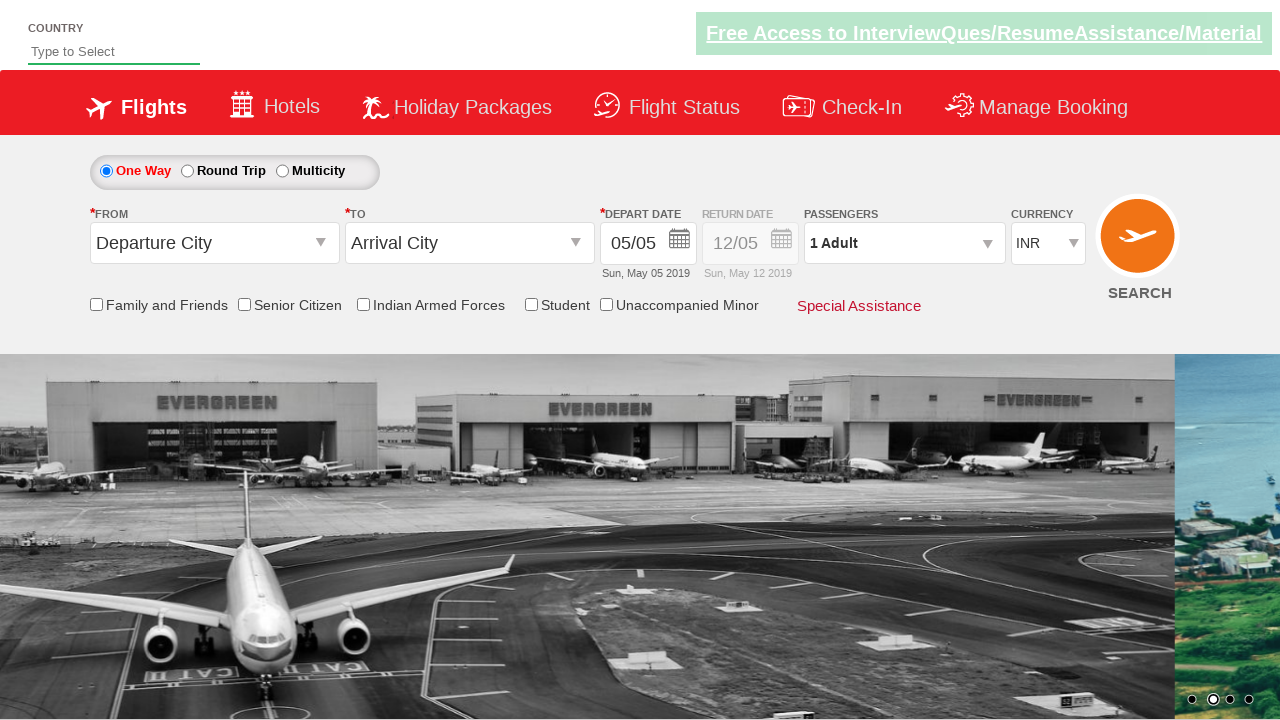

Located Senior Citizen Discount checkbox element
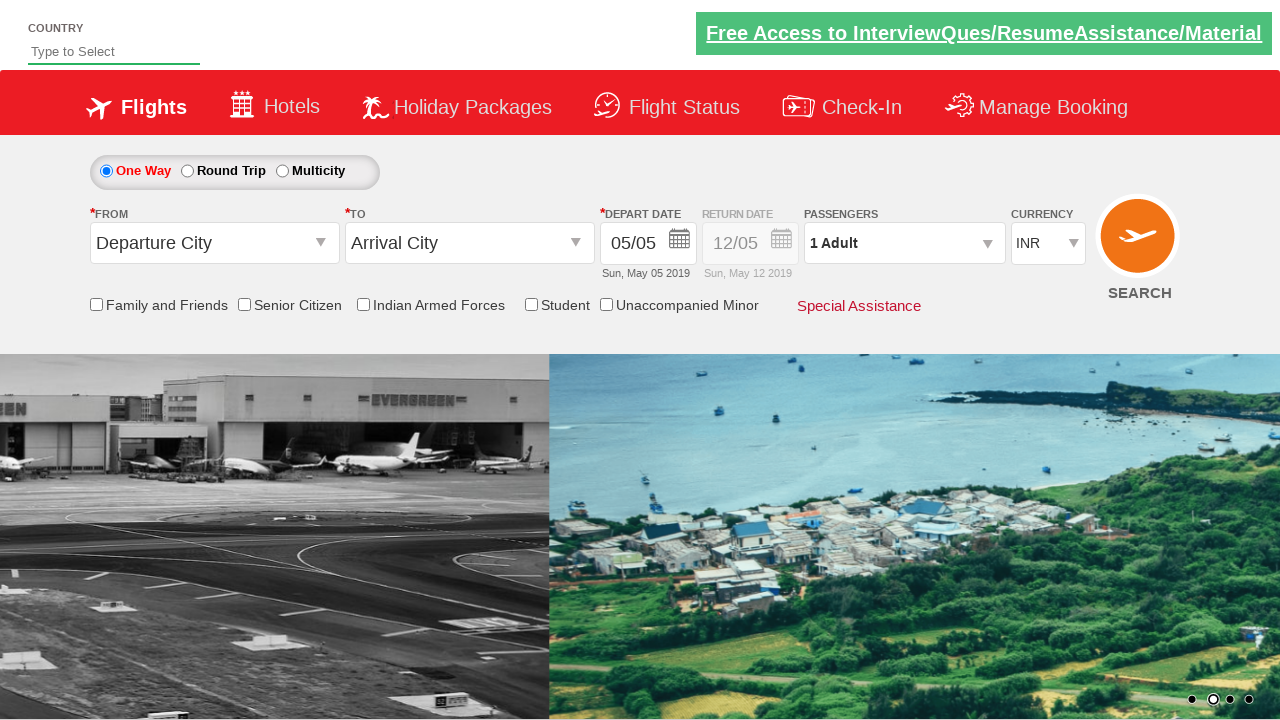

Verified Senior Citizen Discount checkbox is initially unchecked
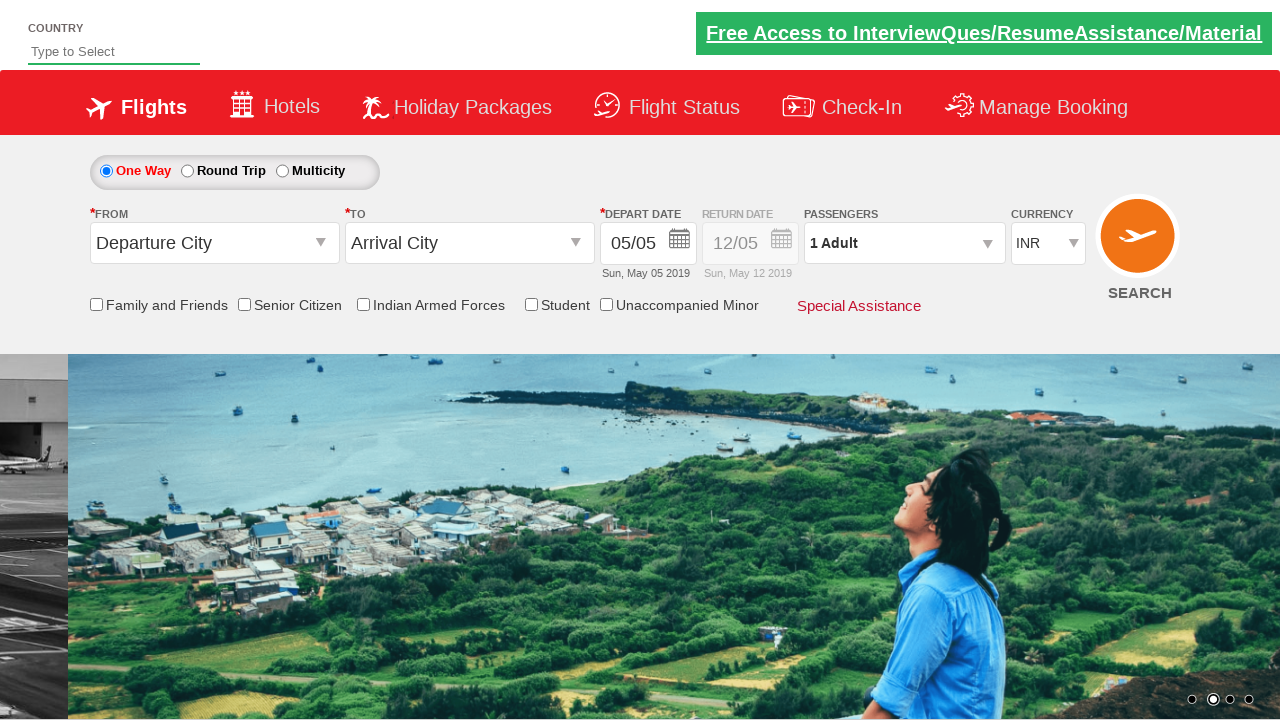

Clicked Senior Citizen Discount checkbox at (244, 304) on input[id*='SeniorCitizenDiscount']
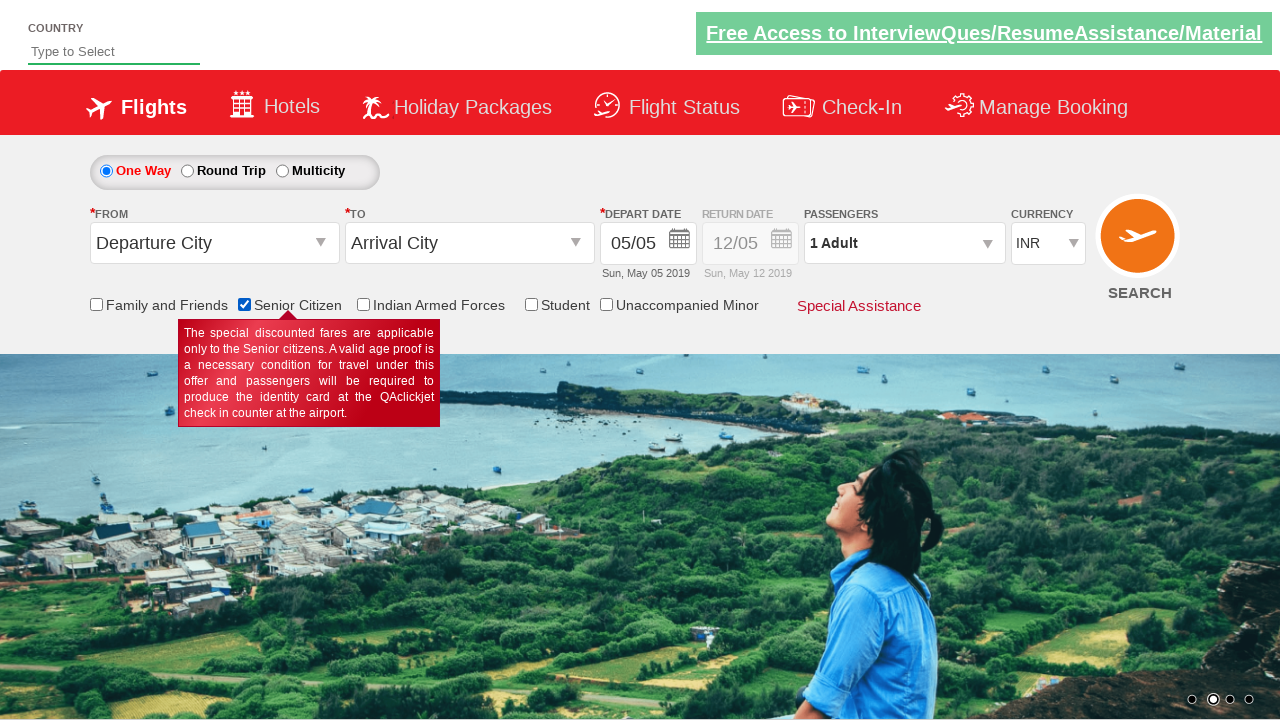

Verified Senior Citizen Discount checkbox is now checked
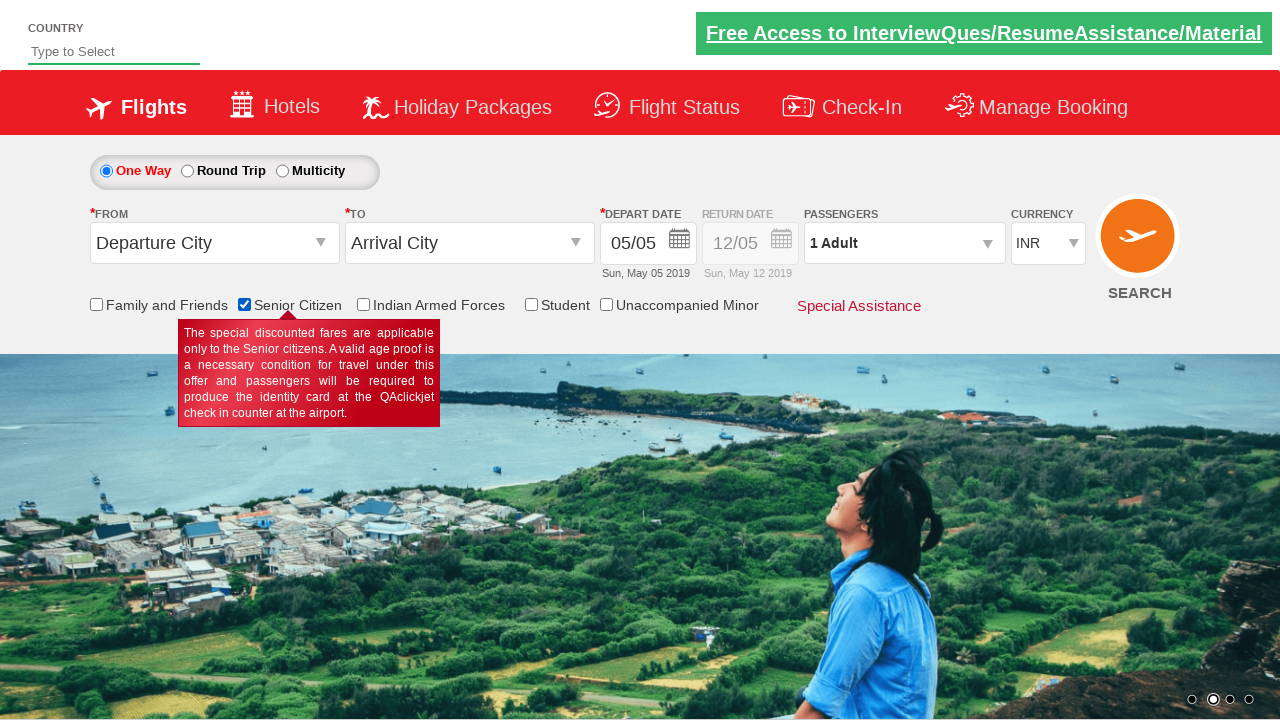

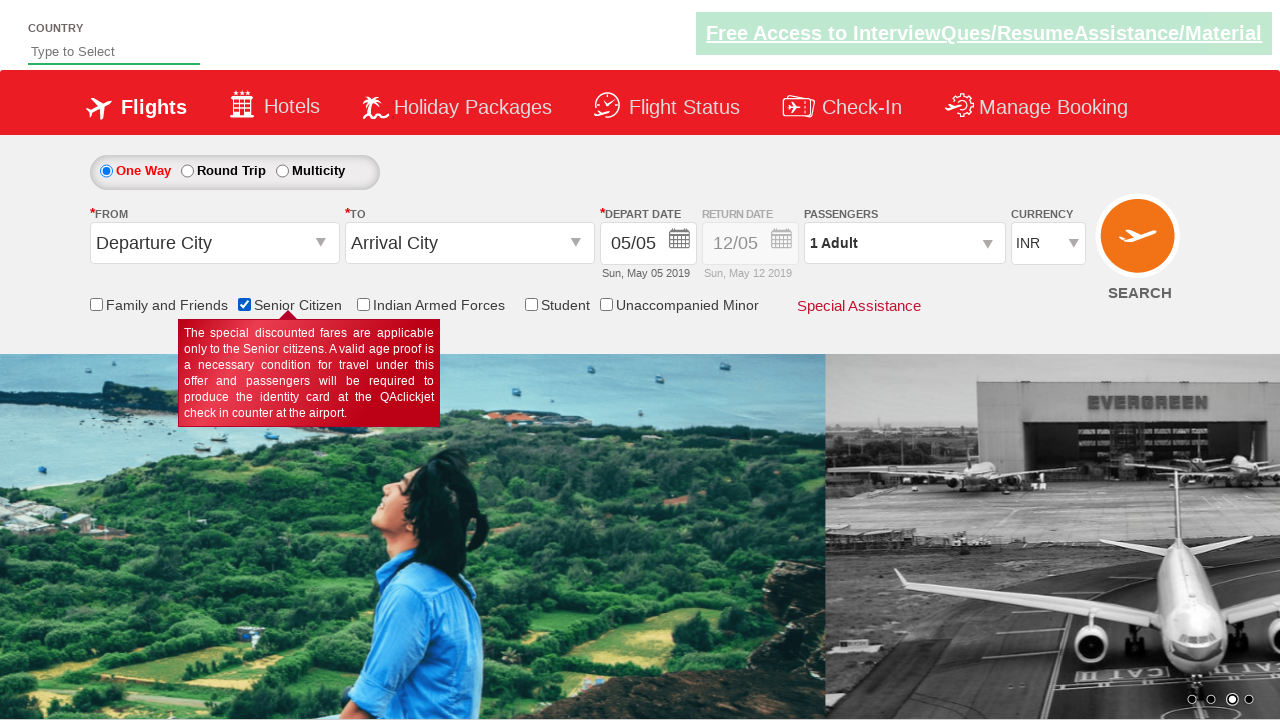